Tests dynamic loading functionality by clicking a Start button and verifying that "Hello World!" text appears after the loading completes.

Starting URL: https://the-internet.herokuapp.com/dynamic_loading/1

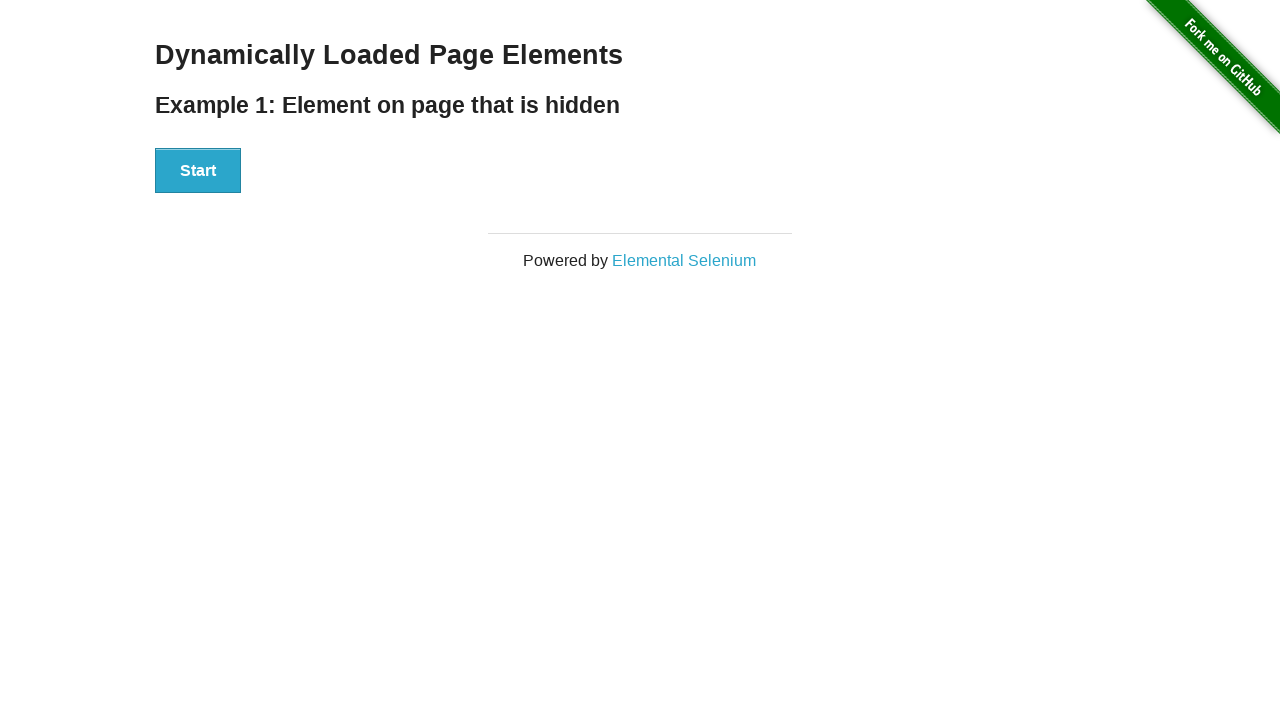

Clicked the Start button to initiate dynamic loading at (198, 171) on xpath=//div[@id='start']//button
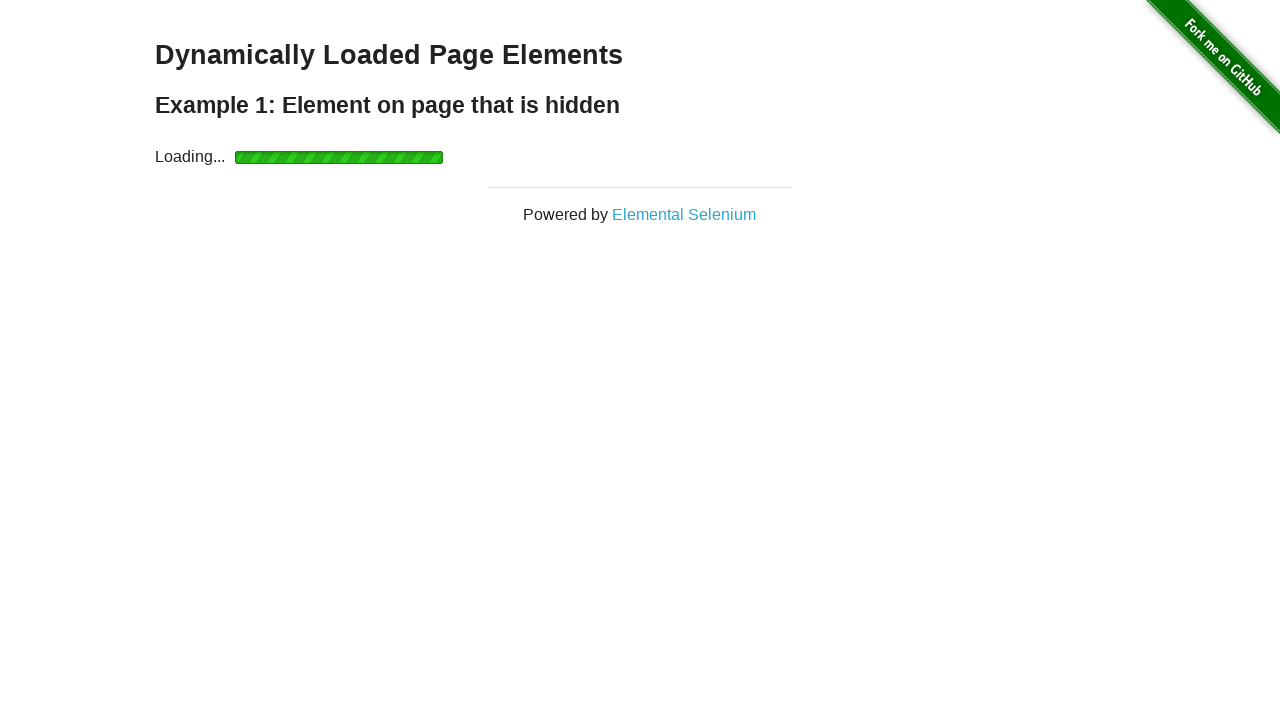

Waited for 'Hello World!' text to appear after loading completed
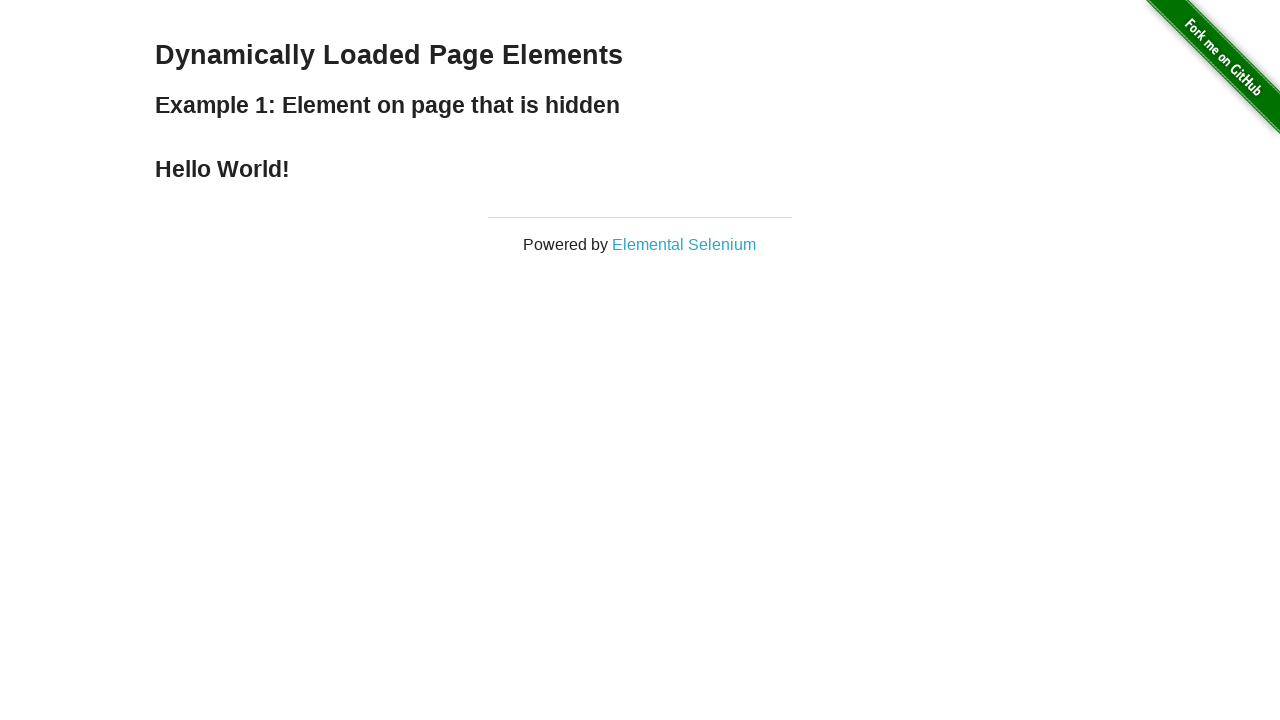

Verified that the text content equals 'Hello World!'
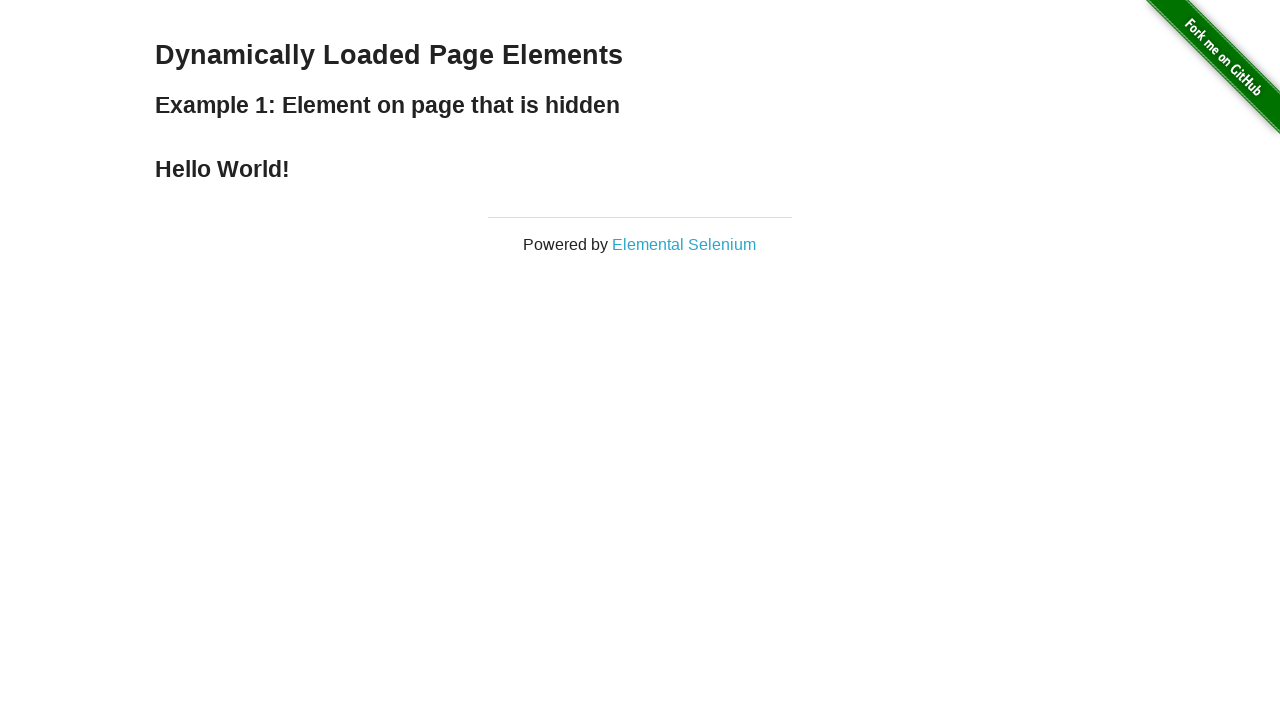

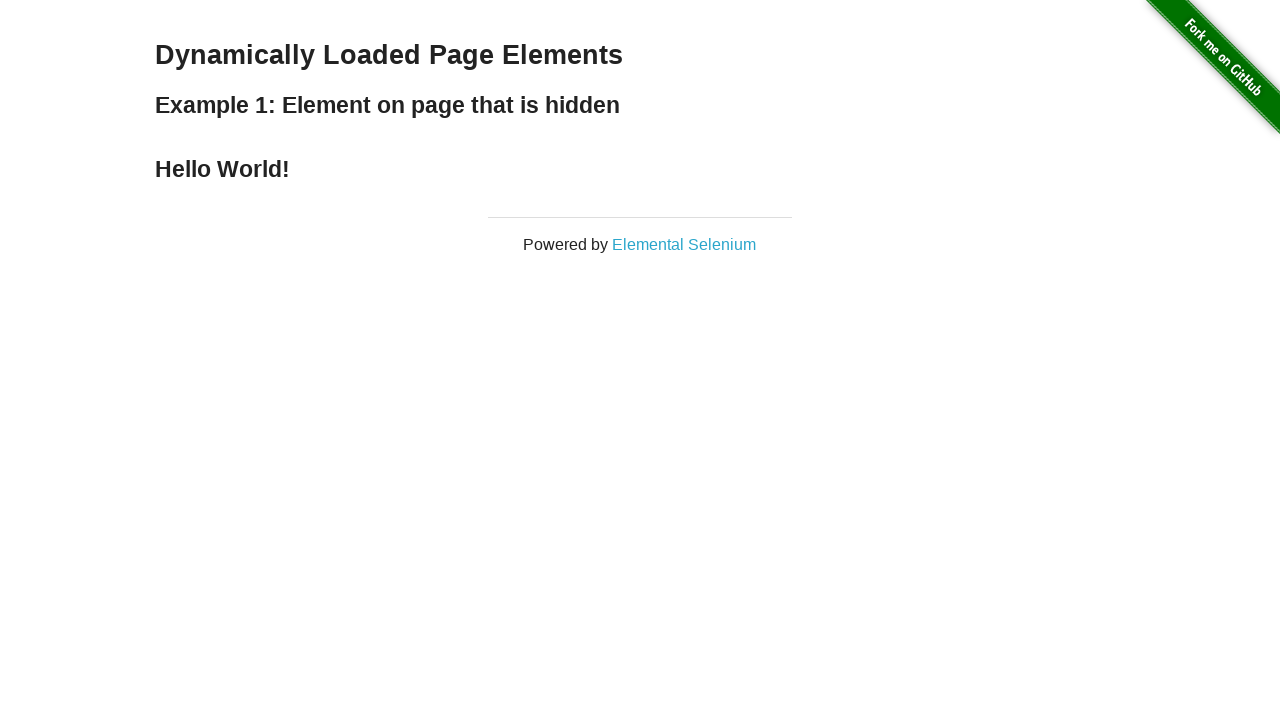